Tests the Contact Us form by navigating to the contact page, filling in name, email, subject, and message fields, then submitting the form and verifying the confirmation message appears.

Starting URL: https://alchemy.hguy.co/lms

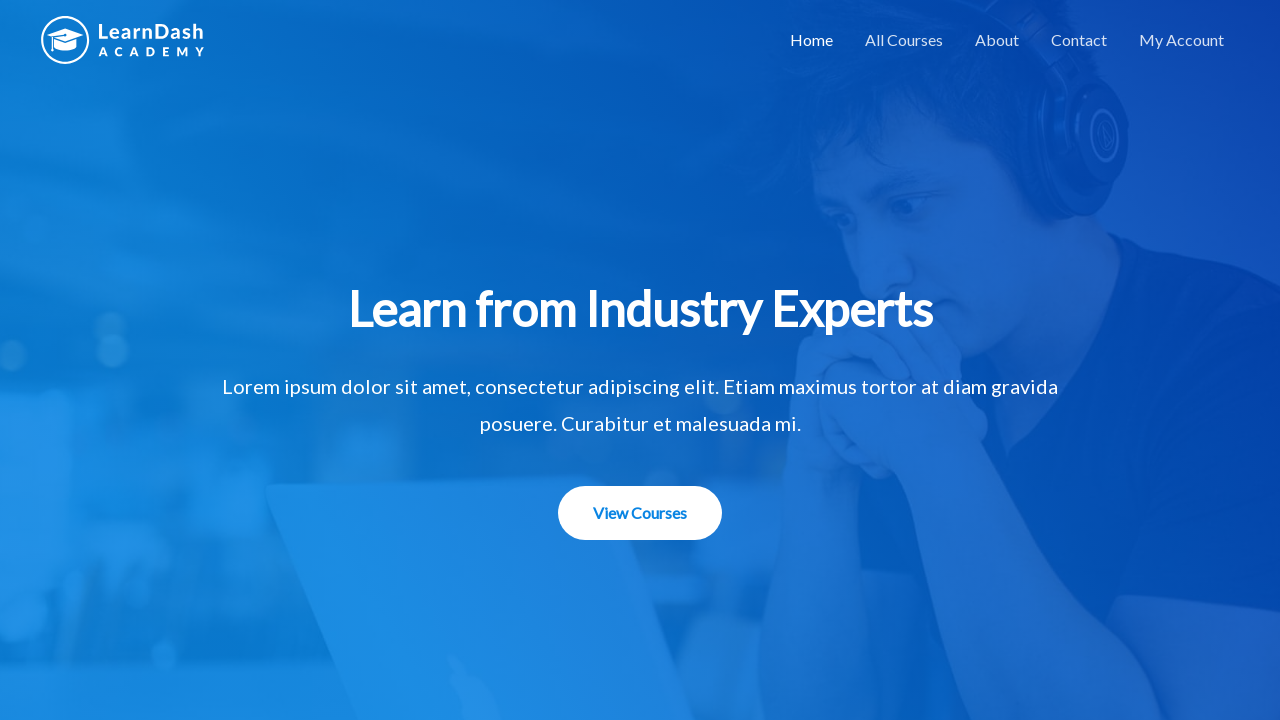

Clicked on Contact link to navigate to contact page at (1079, 40) on text=Contact
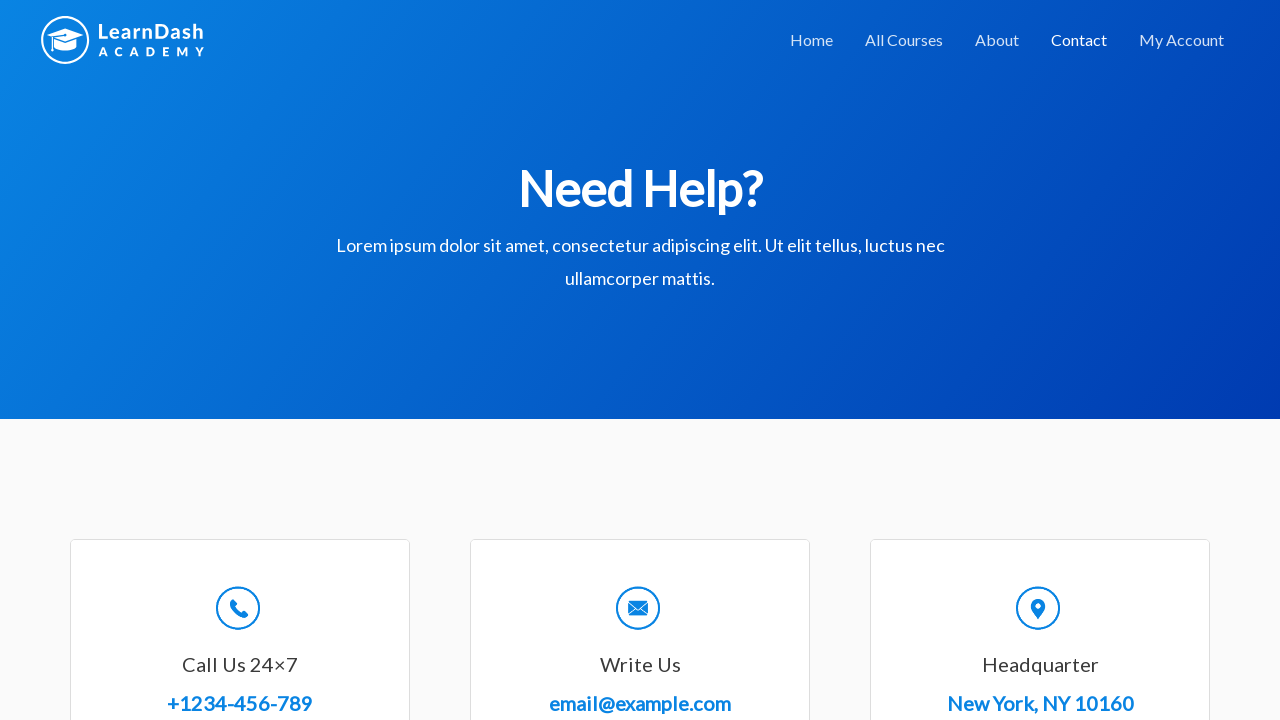

Filled in name field with 'Sarah Mitchell' on #wpforms-8-field_0
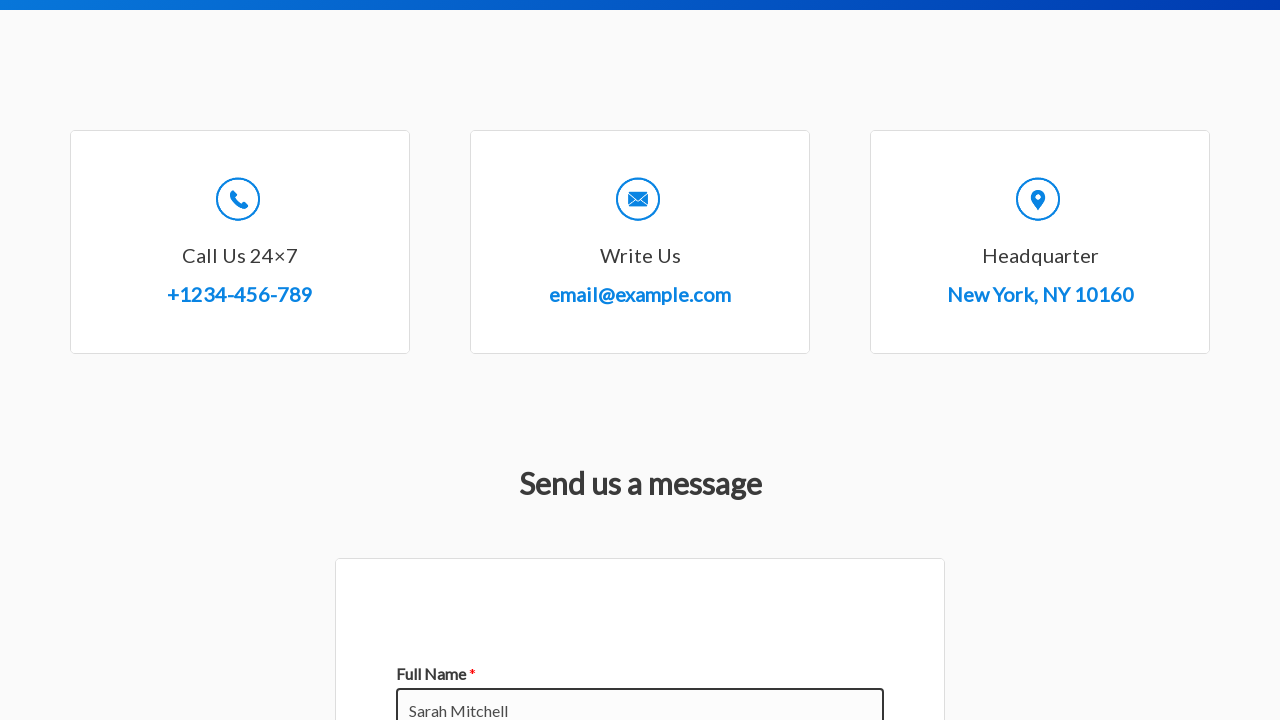

Filled in email field with 'sarah.mitchell@example.com' on #wpforms-8-field_1
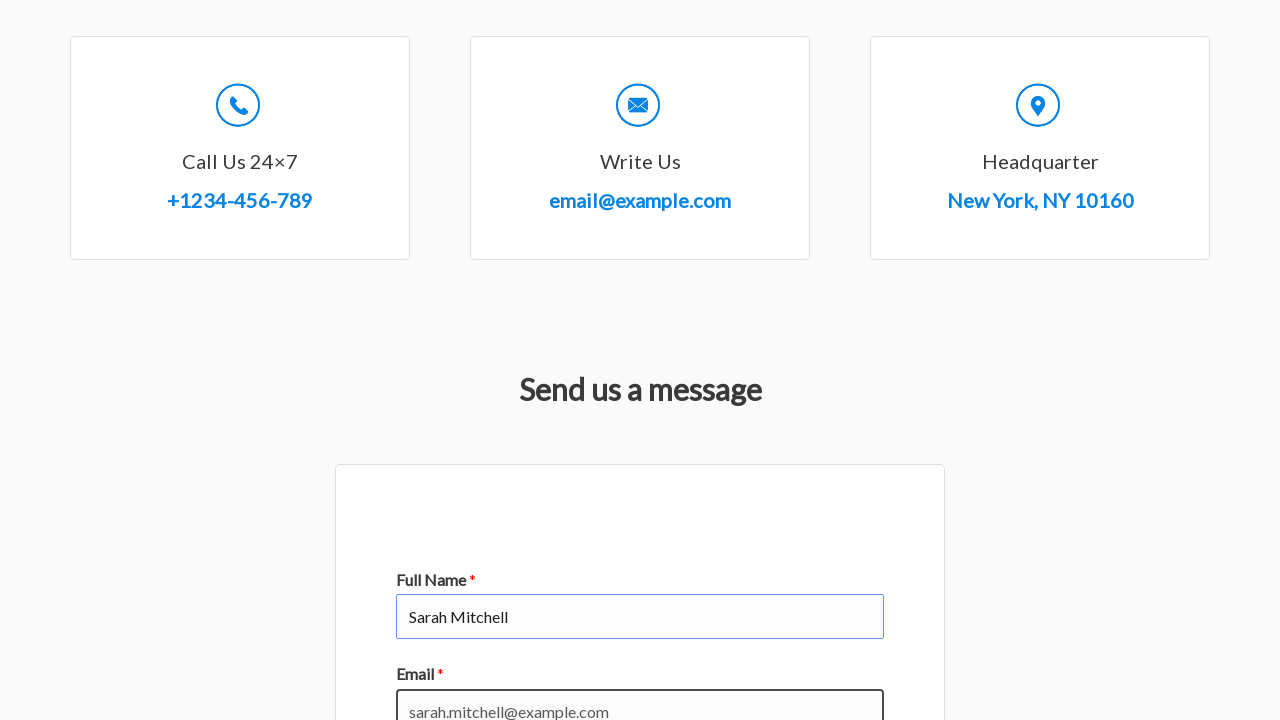

Filled in subject field with 'Inquiry about Python Course' on #wpforms-8-field_3
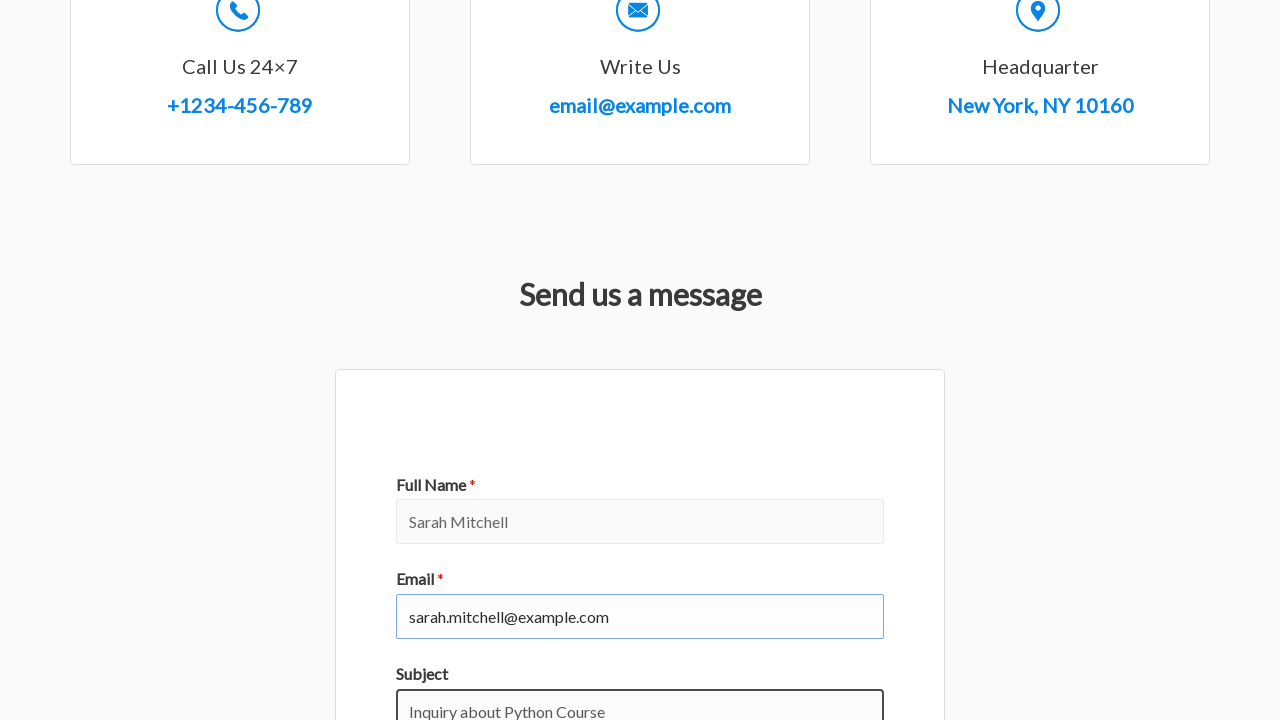

Filled in message field with course inquiry details on #wpforms-8-field_2
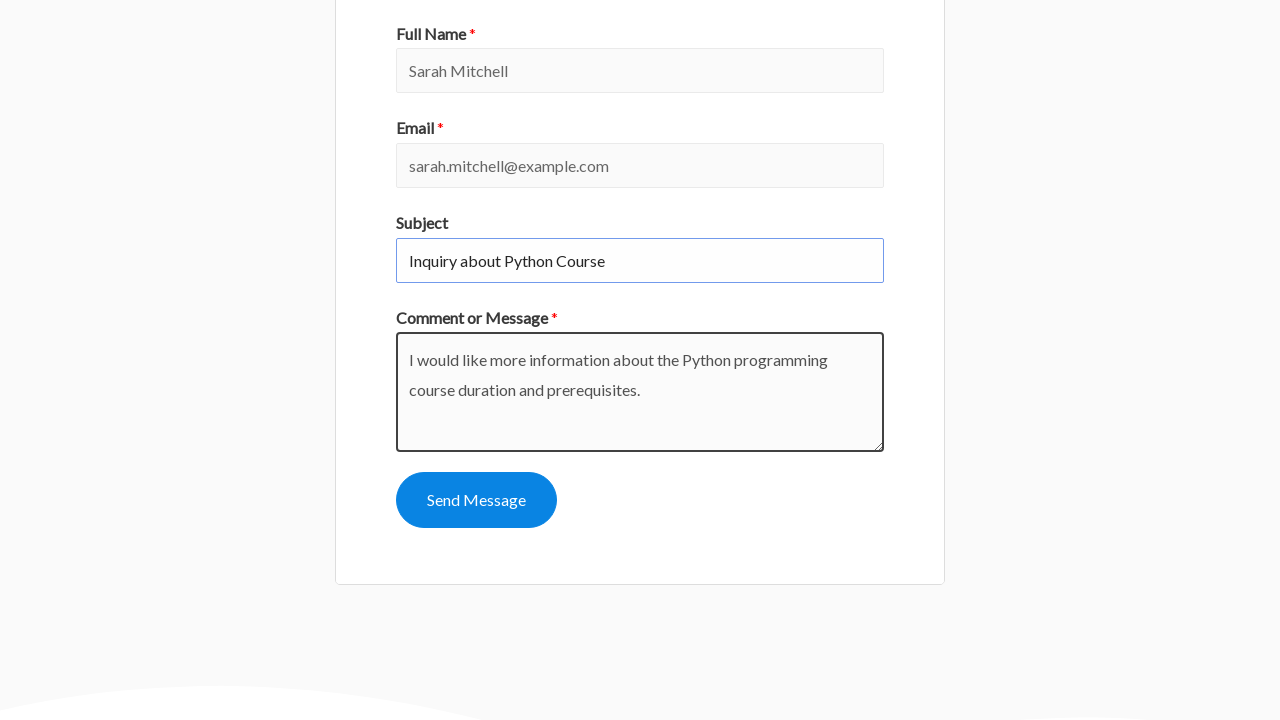

Clicked submit button to submit the contact form at (476, 500) on #wpforms-submit-8
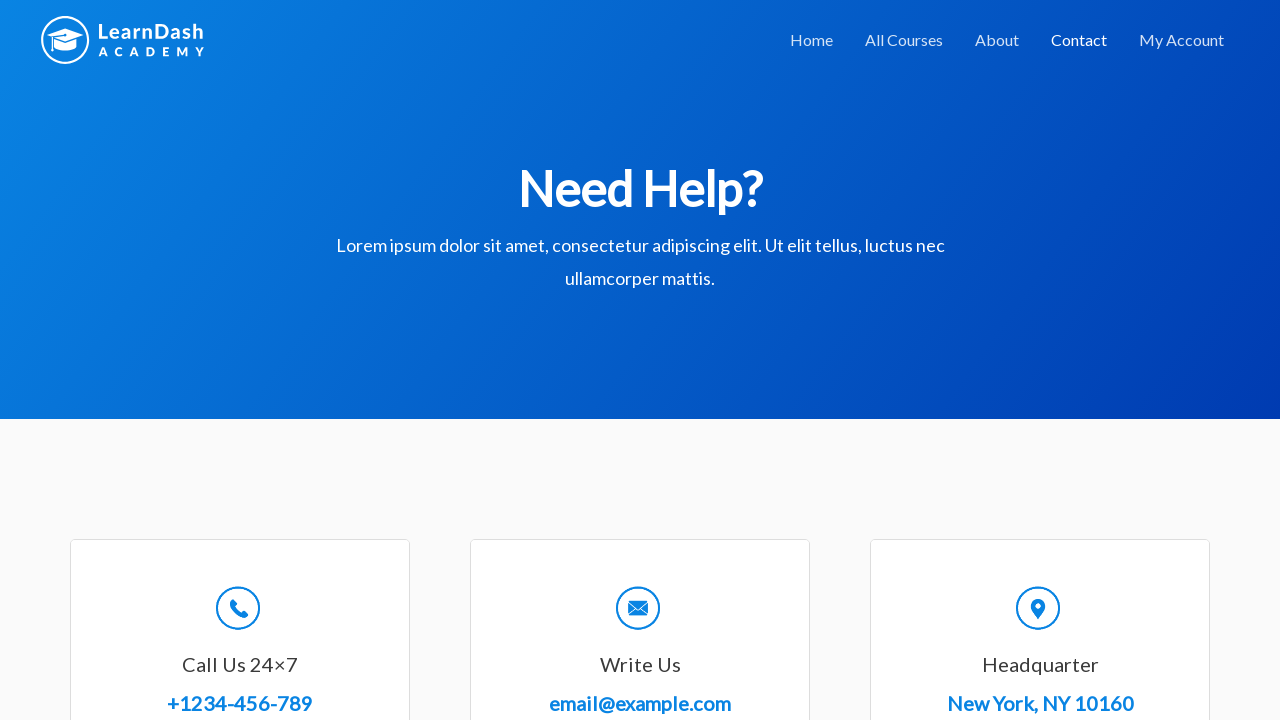

Confirmation message appeared after form submission
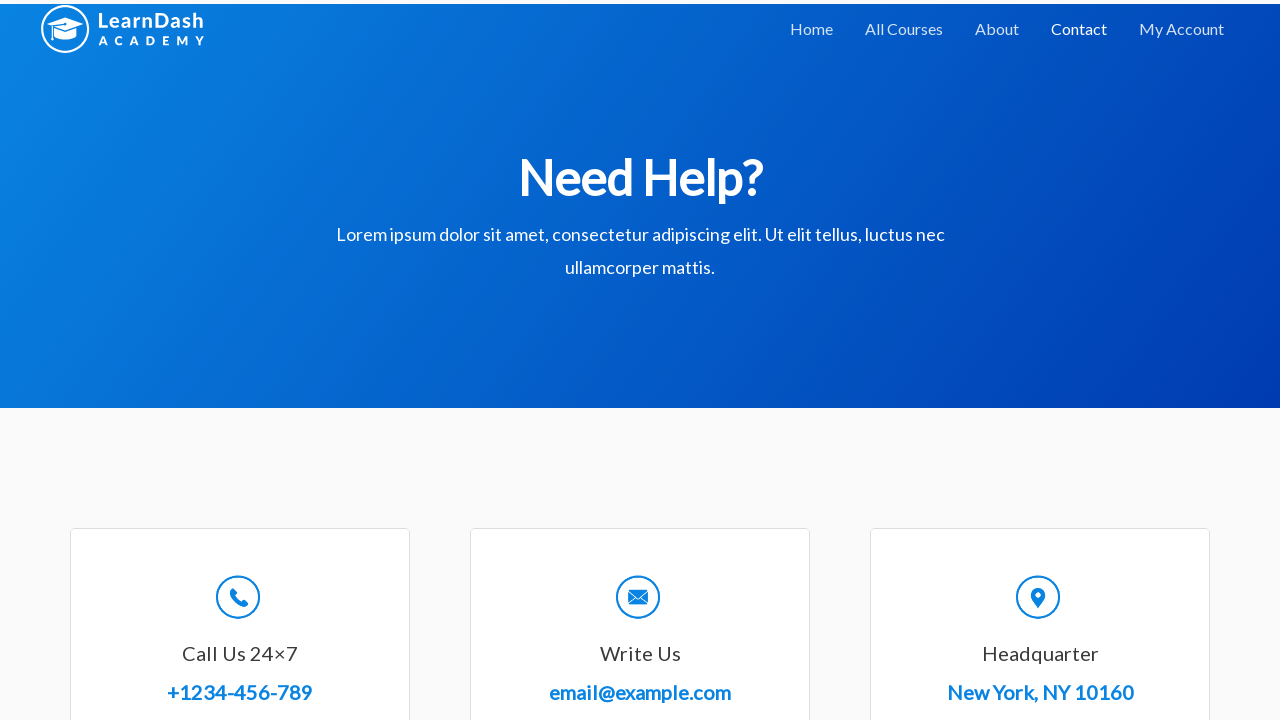

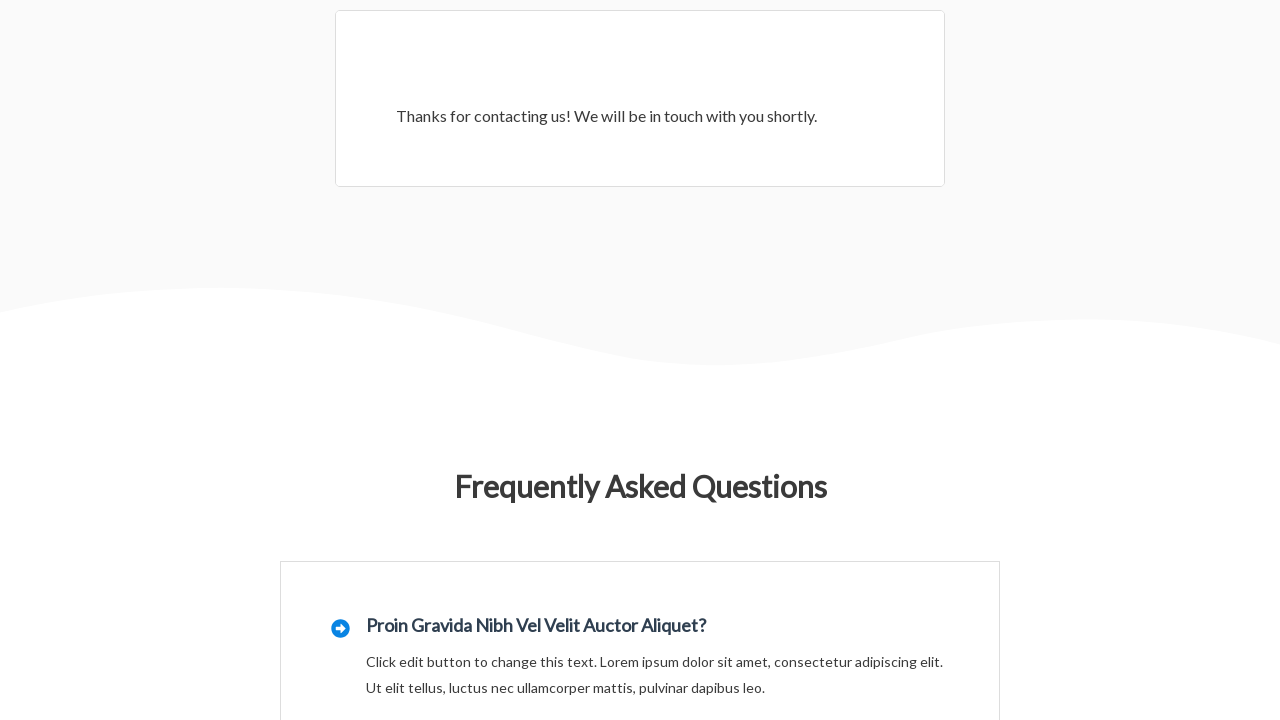